Navigates to DuckDuckGo homepage and verifies that the logo is displayed

Starting URL: https://duckduckgo.com/

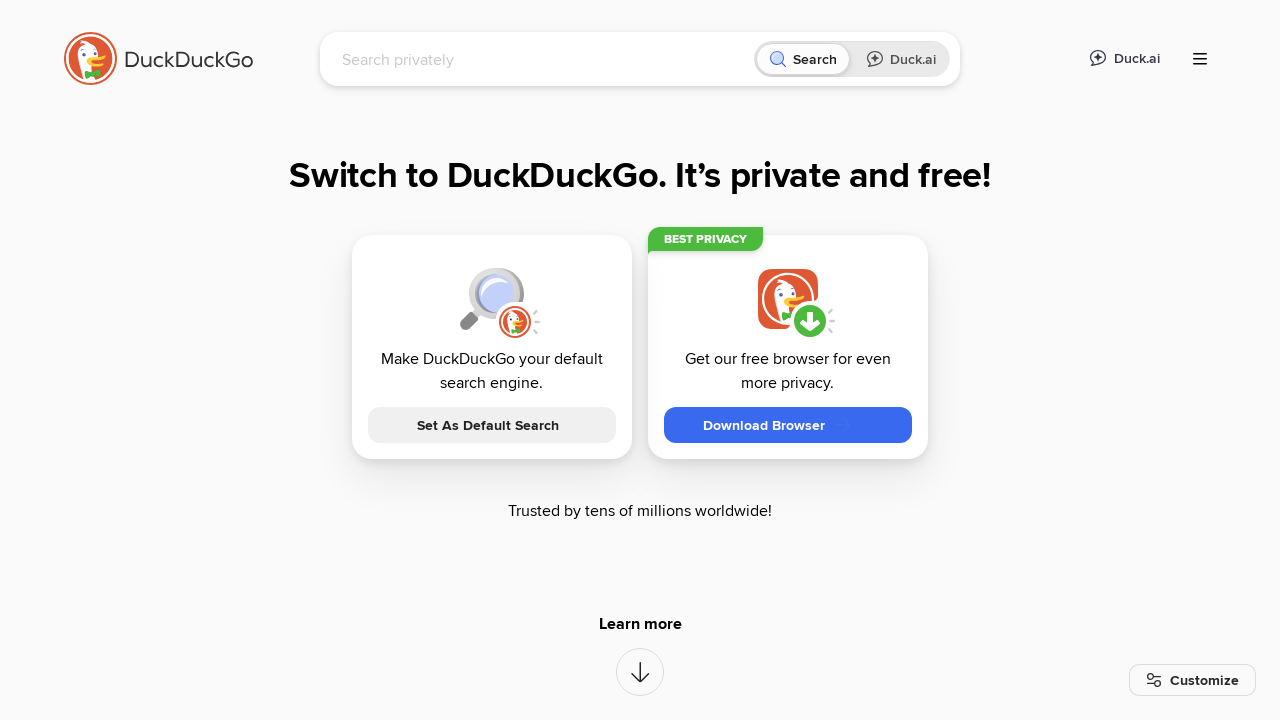

Waited for DuckDuckGo logo to be visible
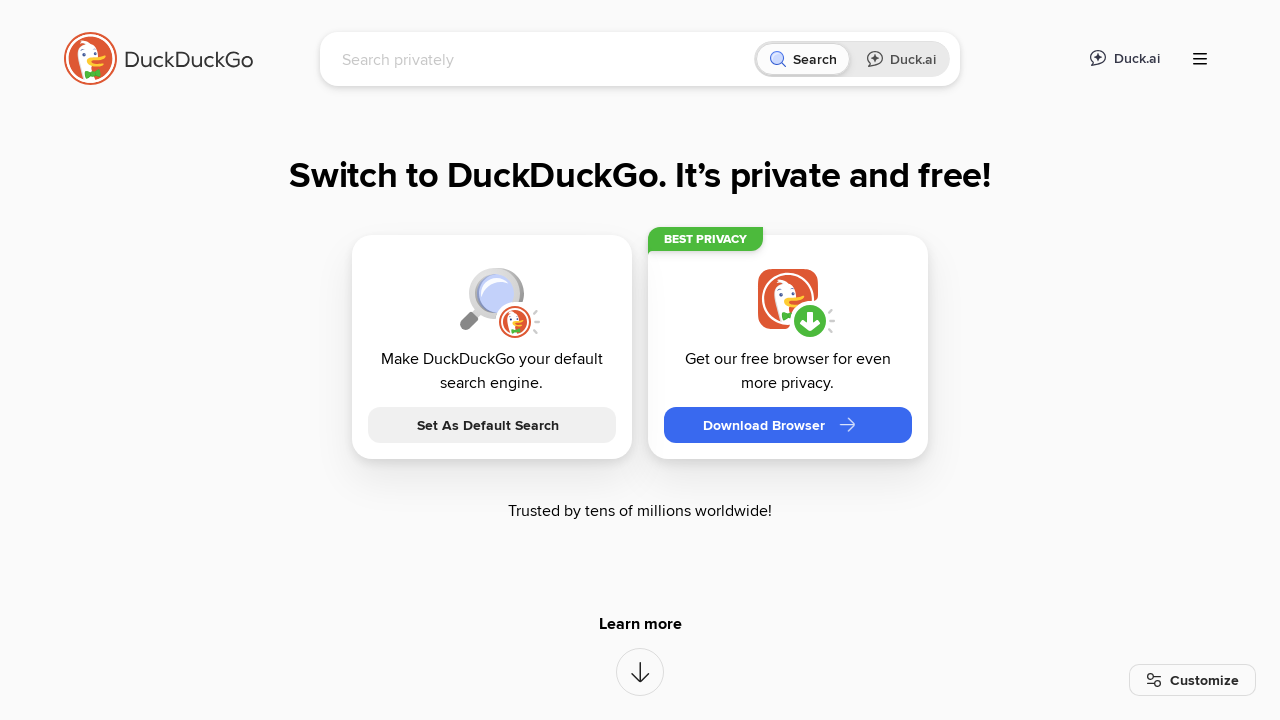

Verified that the logo is displayed
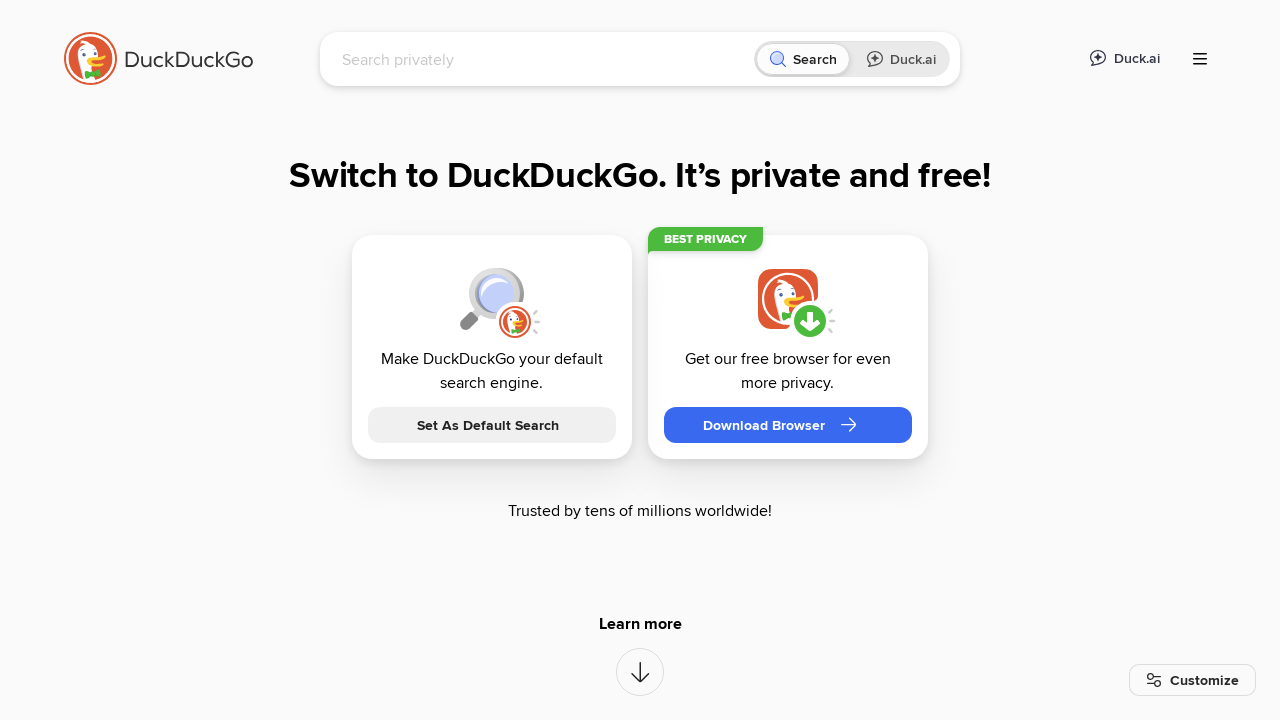

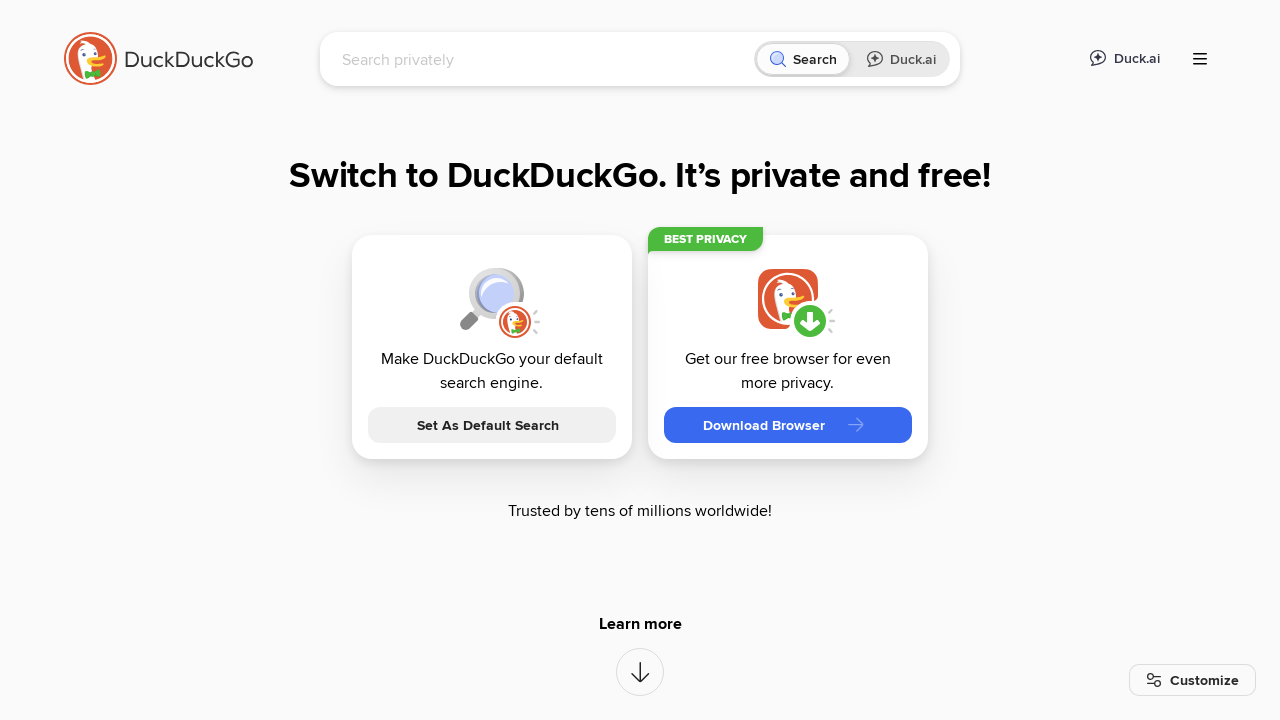